Navigates to an LMS website and clicks on the "My Account" link to verify the page title

Starting URL: https://alchemy.hguy.co/lms

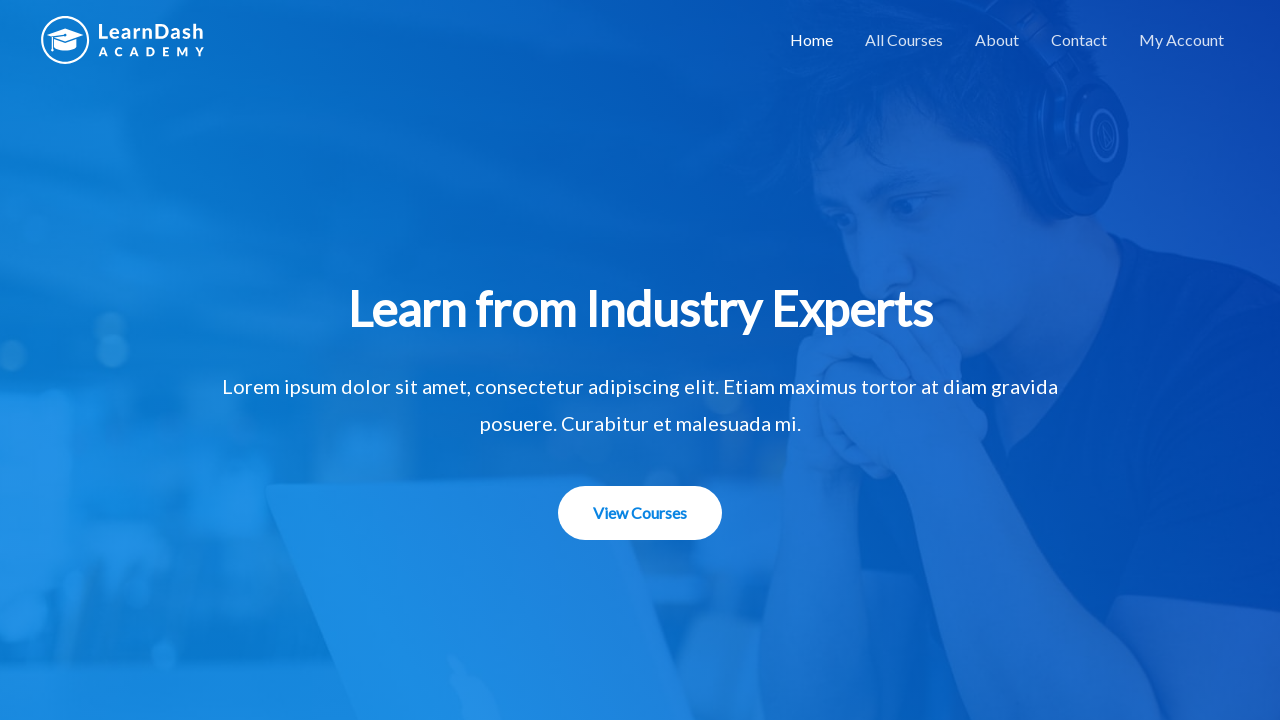

Navigated to LMS website at https://alchemy.hguy.co/lms
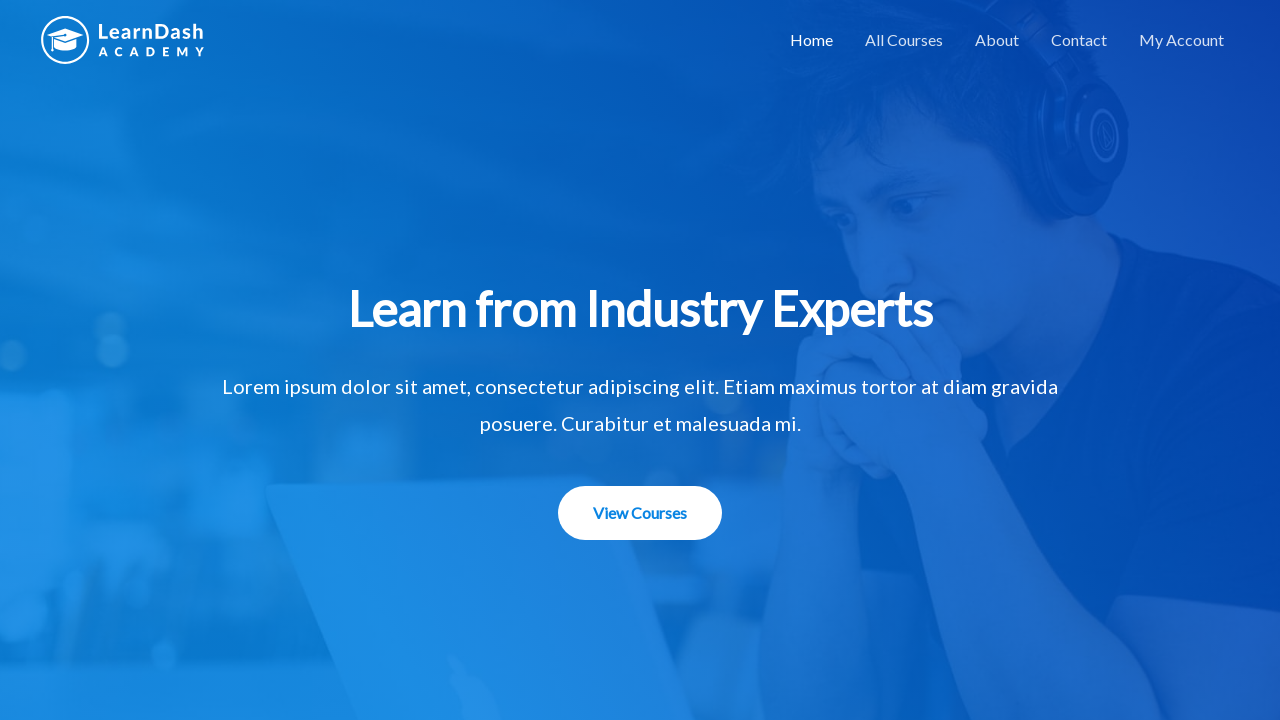

Clicked on 'My Account' link at (1182, 40) on text=My Account
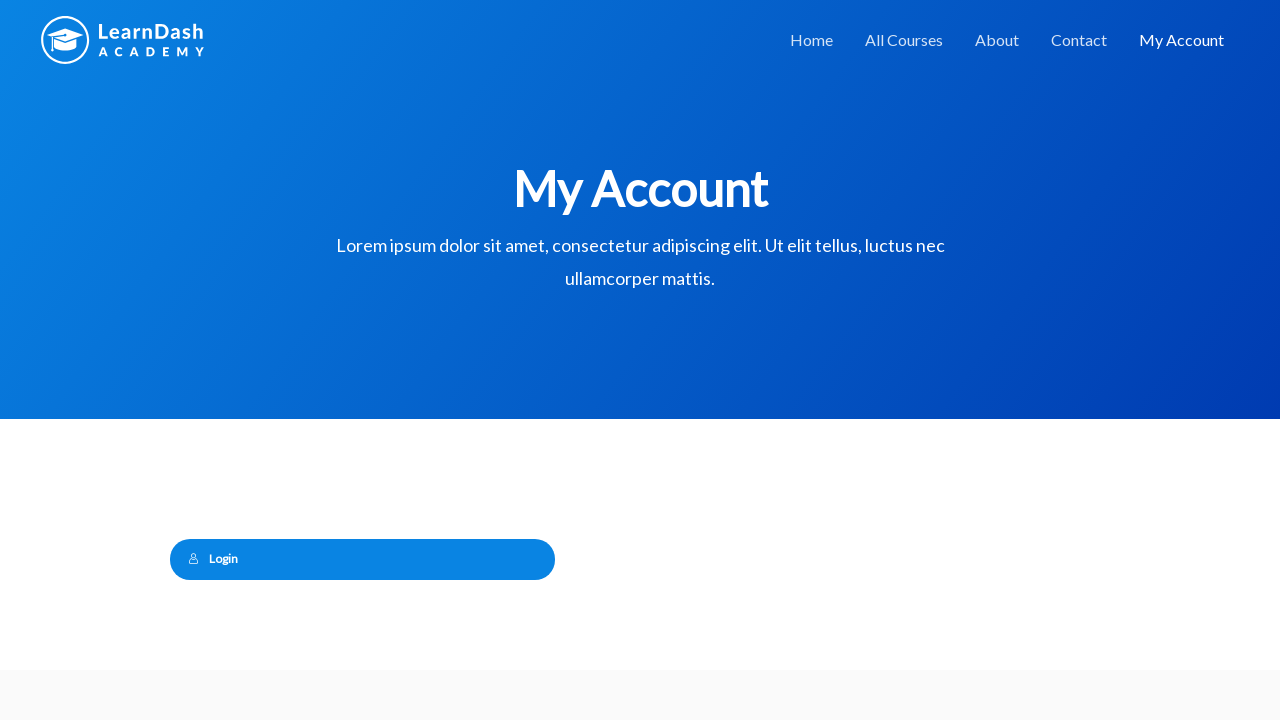

Page loaded and DOM content ready
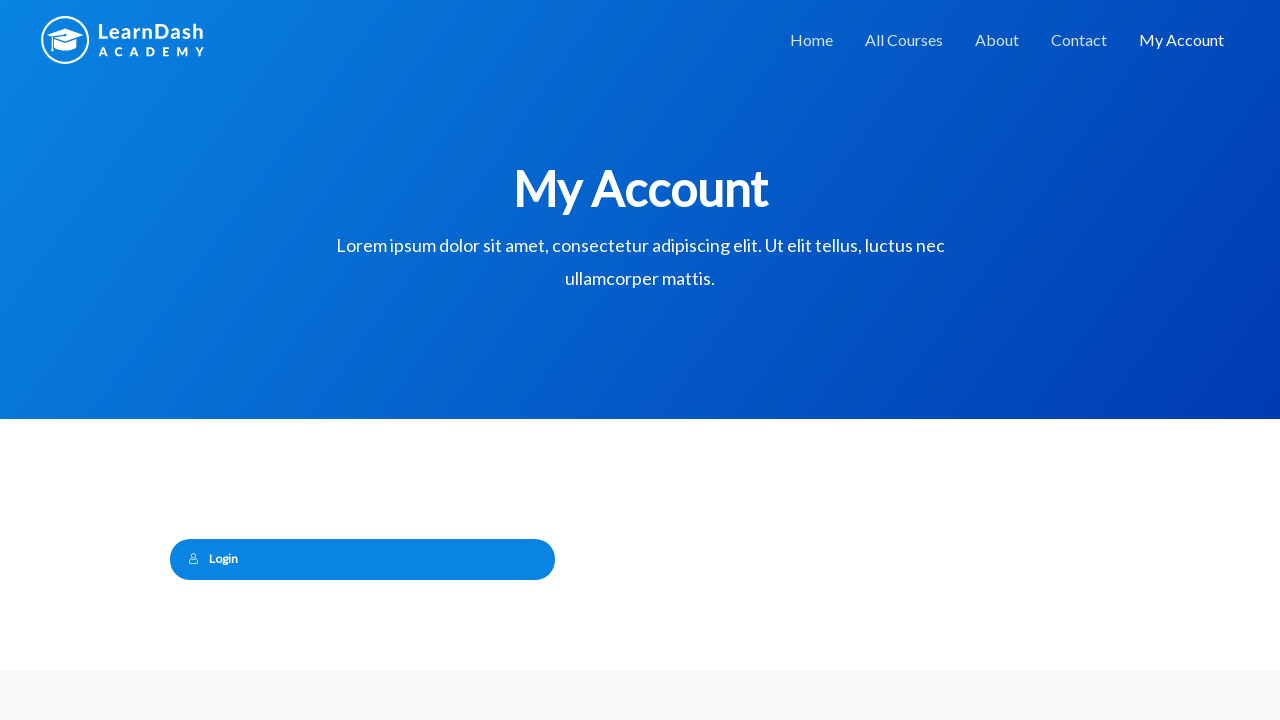

Verified page title is 'My Account – Alchemy LMS'
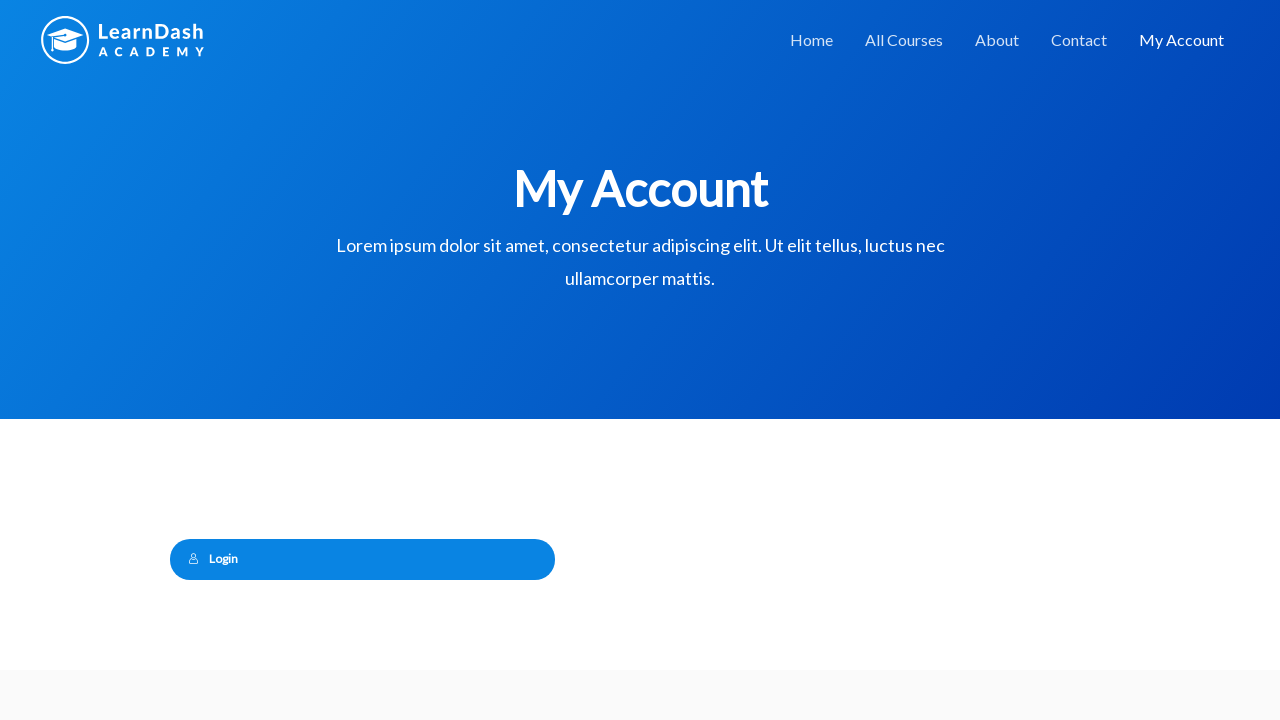

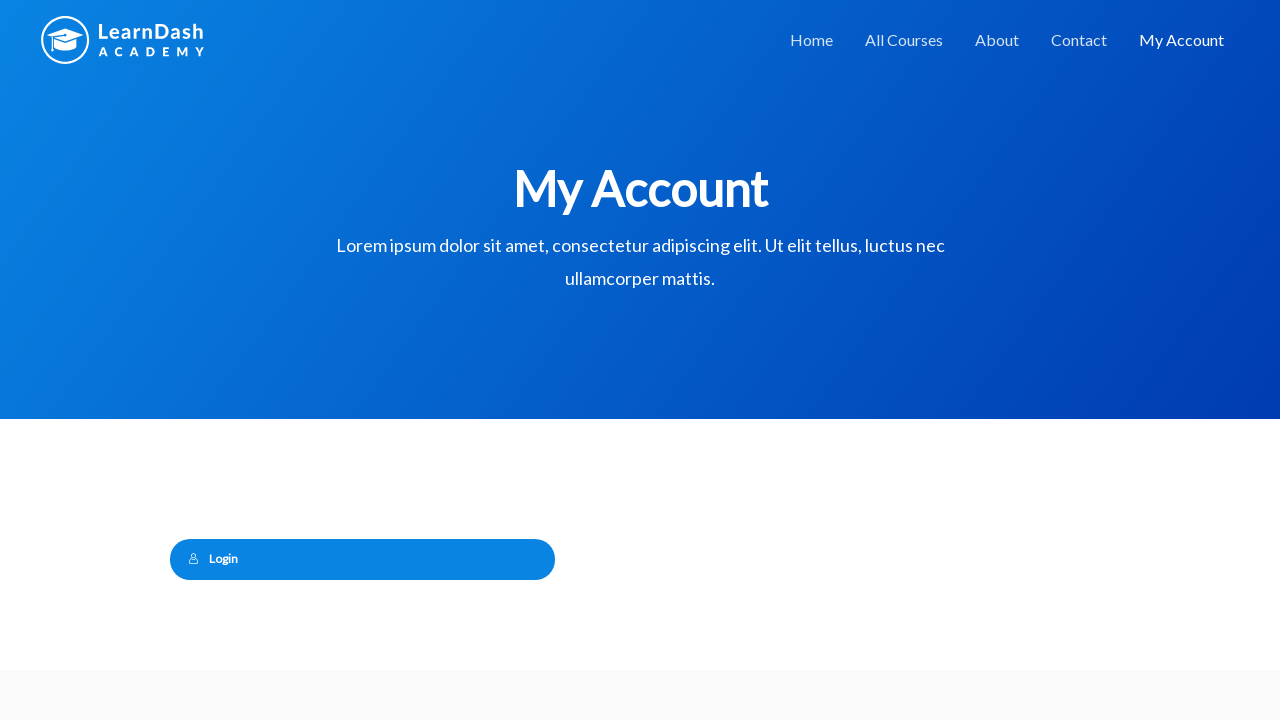